Tests the sixth FAQ accordion item about scooter charging by clicking on it and verifying the expanded text.

Starting URL: https://qa-scooter.praktikum-services.ru/

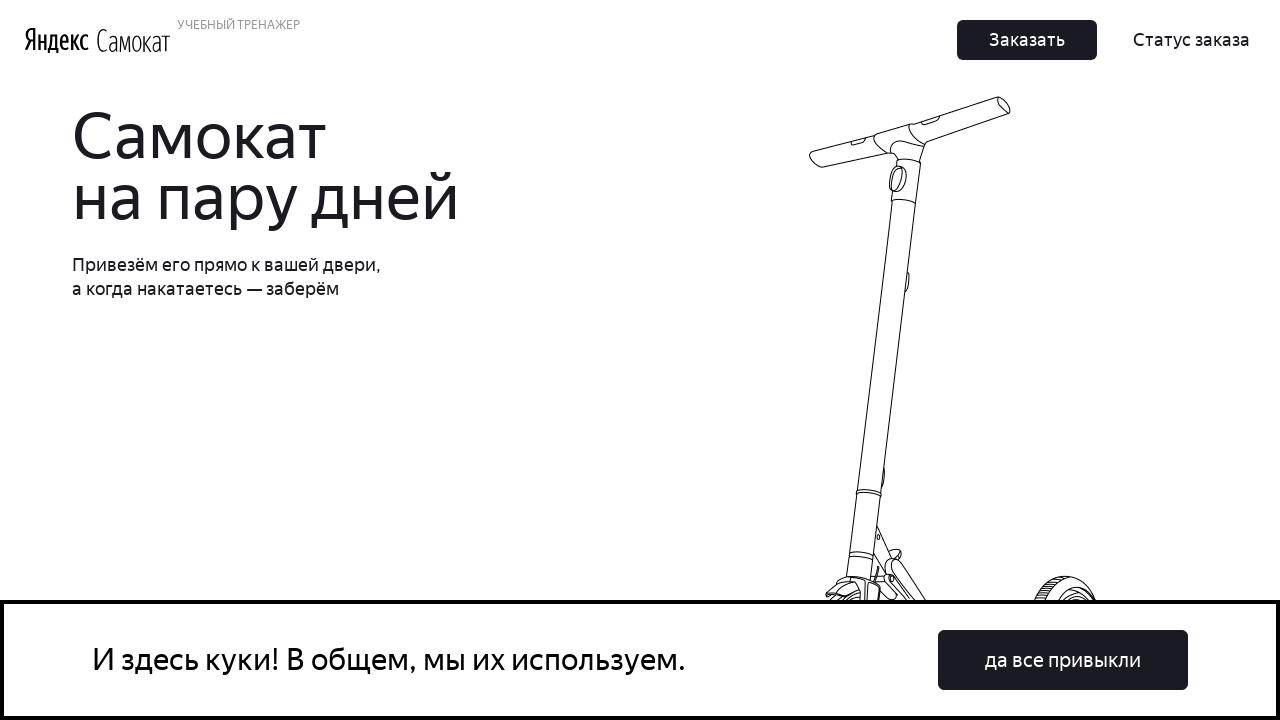

Scrolled to the bottom of the page
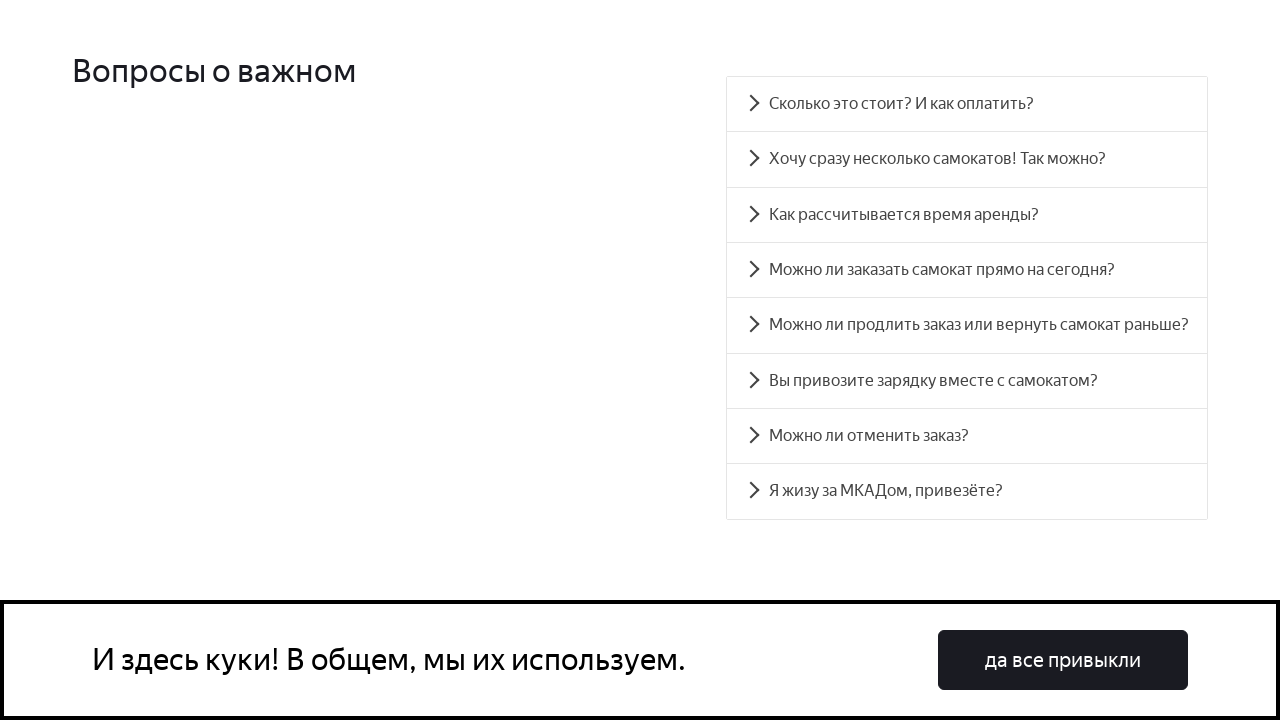

Clicked on the sixth FAQ accordion item about scooter charging at (967, 381) on #accordion__heading-5
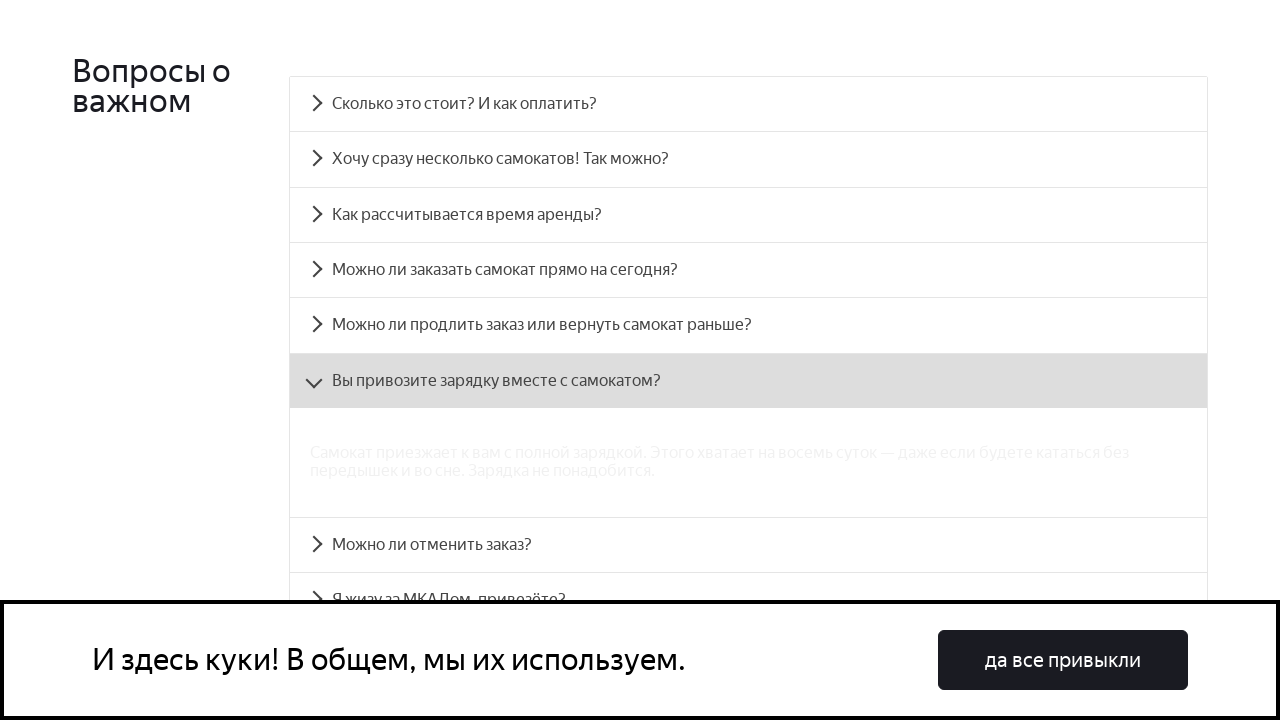

Verified that the expanded text about full charge is visible
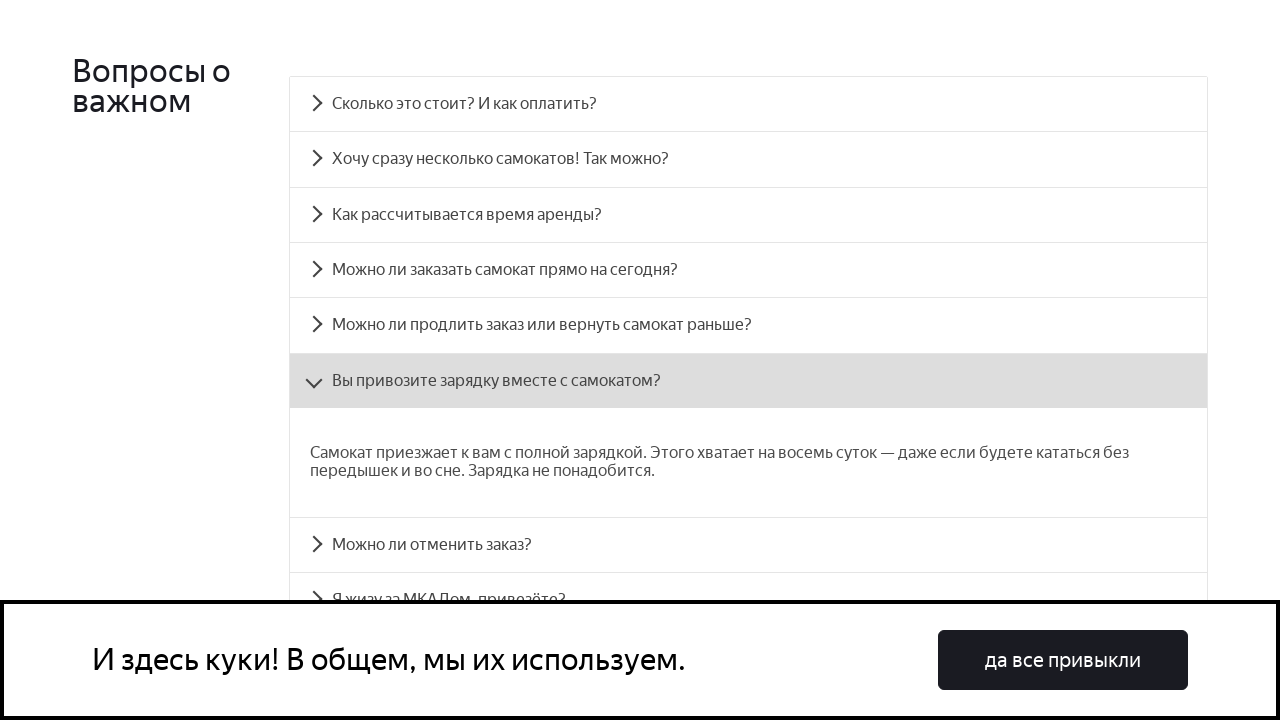

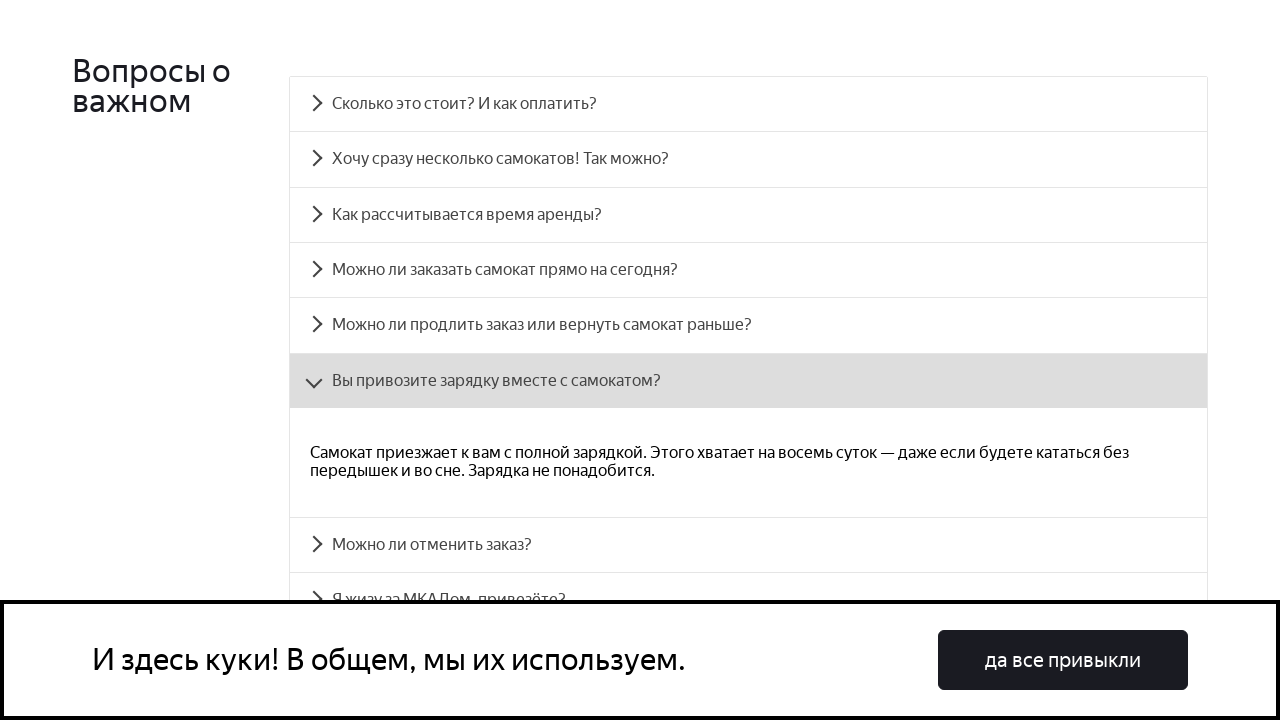